Tests that the toggle all checkbox updates state when individual items are completed or cleared

Starting URL: https://demo.playwright.dev/todomvc

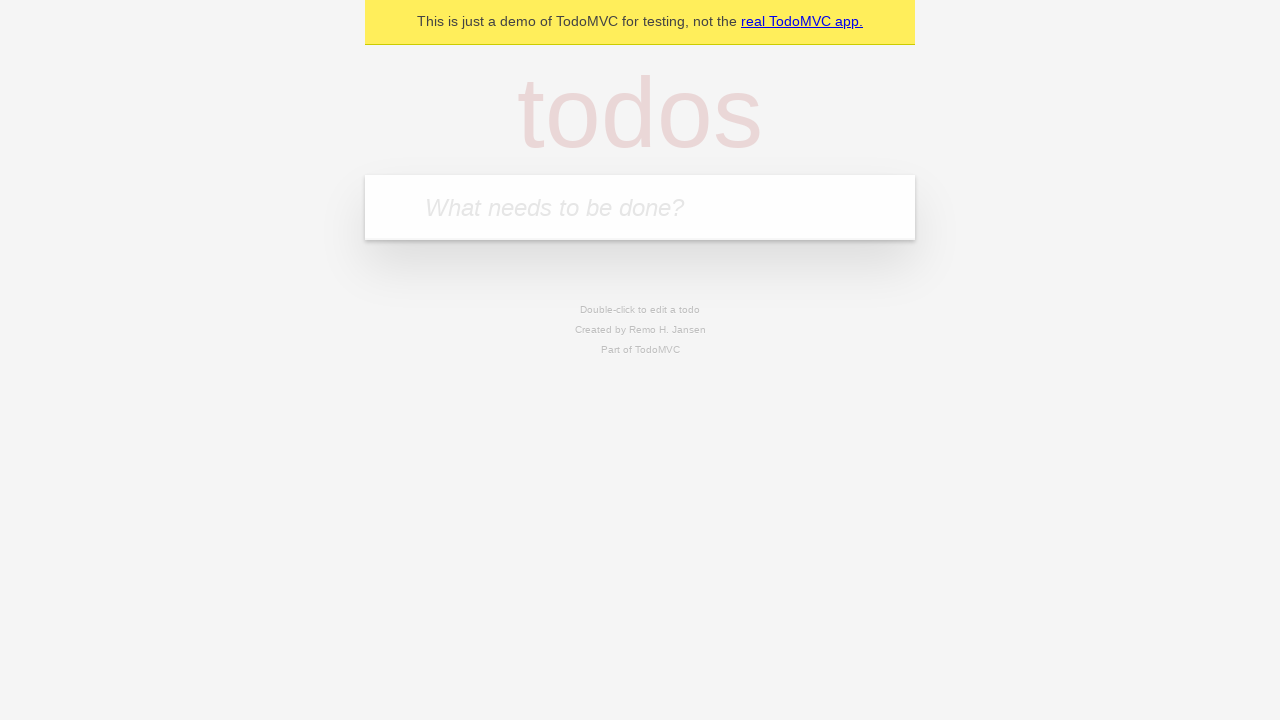

Filled todo input with 'buy some cheese' on internal:attr=[placeholder="What needs to be done?"i]
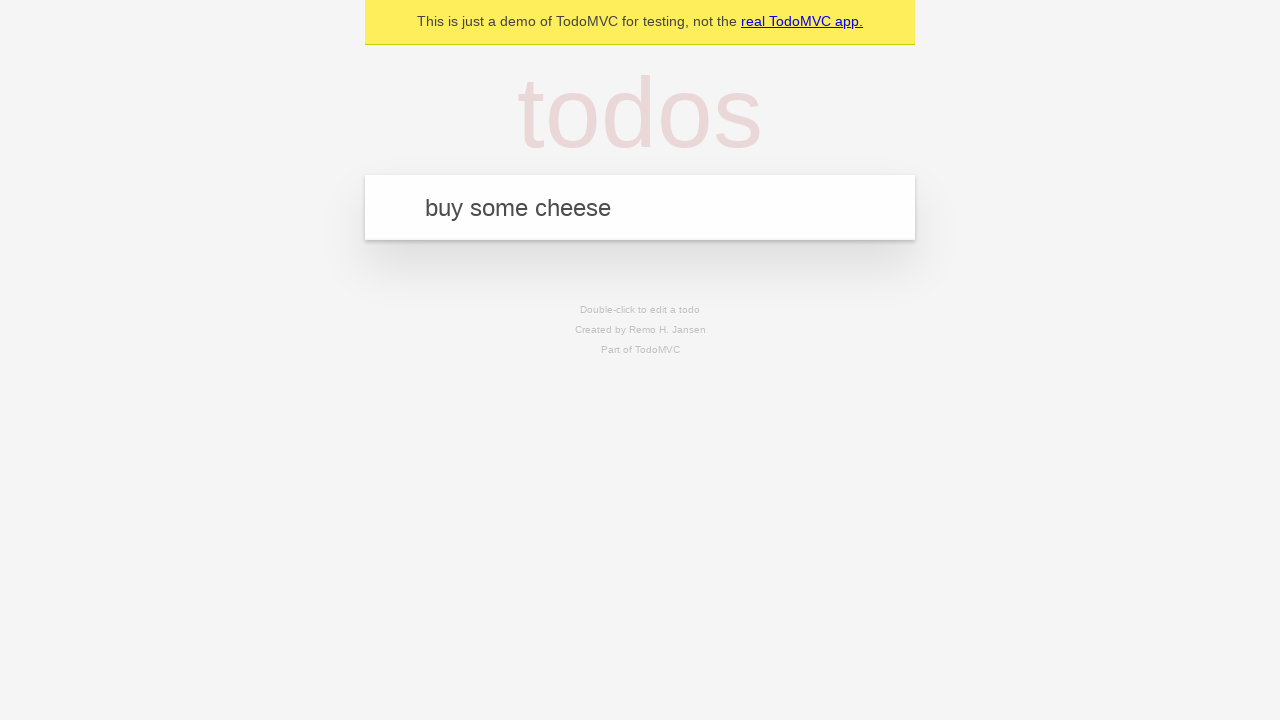

Pressed Enter to add first todo on internal:attr=[placeholder="What needs to be done?"i]
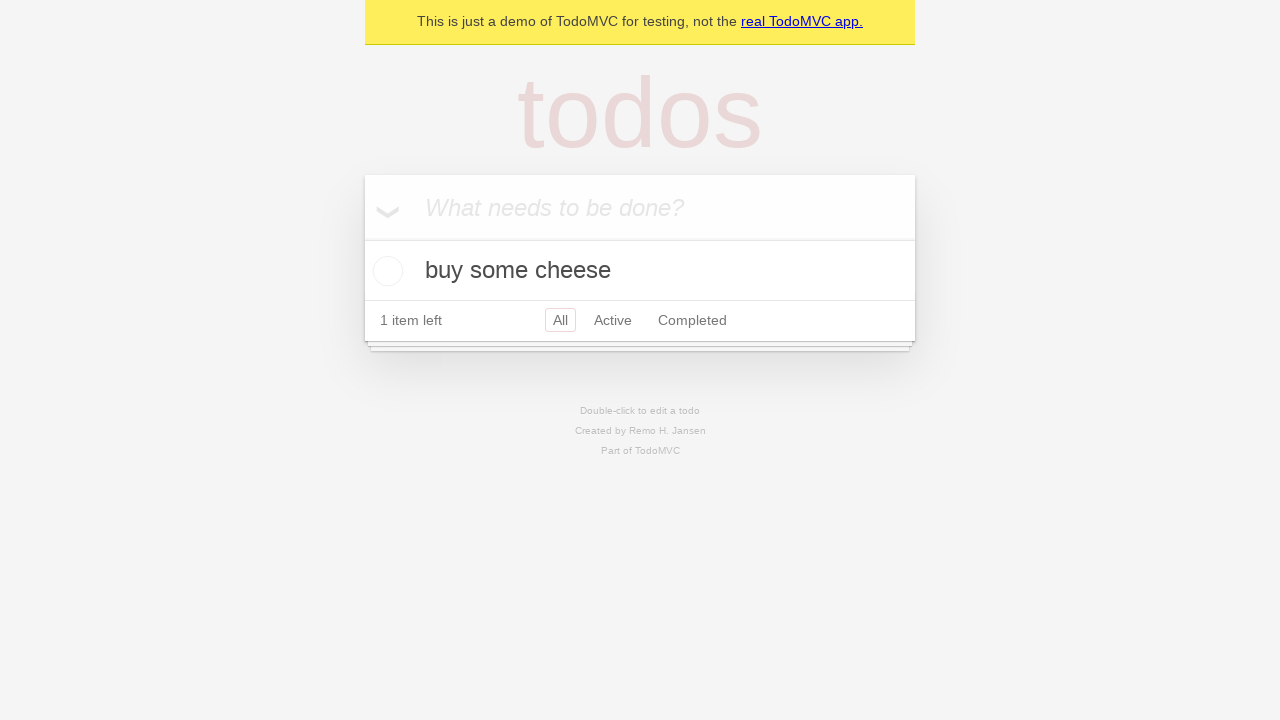

Filled todo input with 'feed the cat' on internal:attr=[placeholder="What needs to be done?"i]
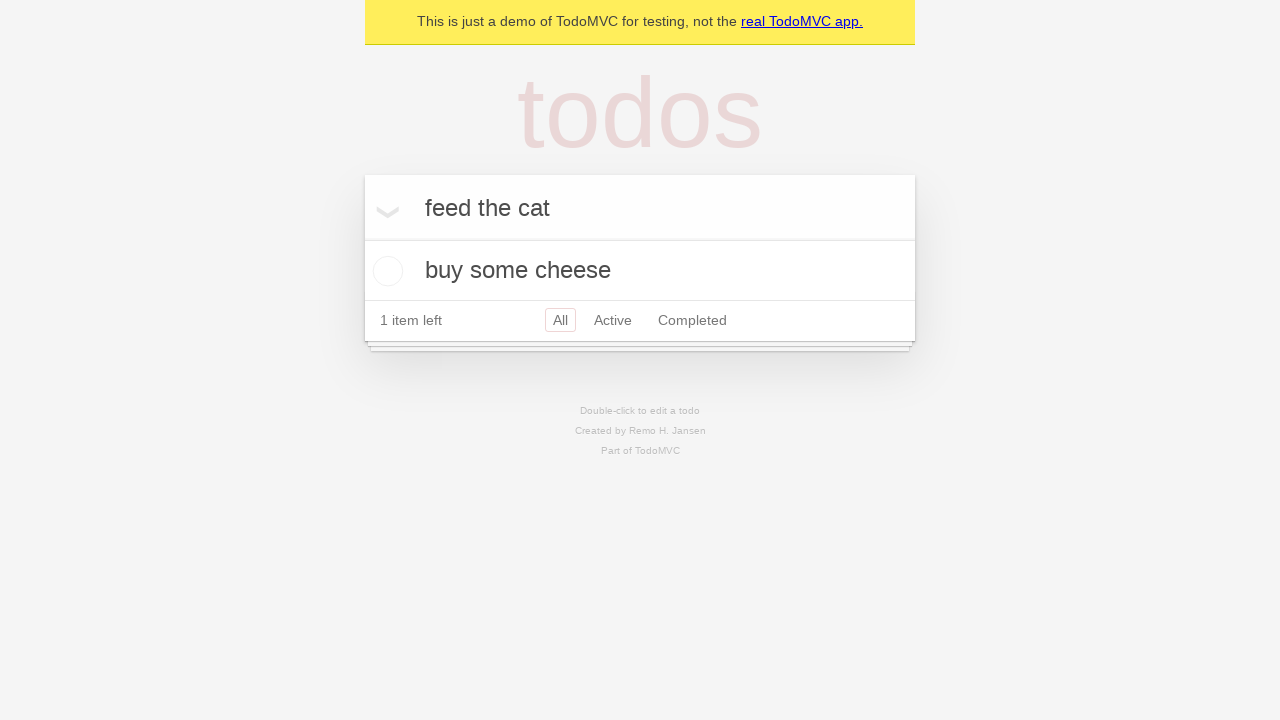

Pressed Enter to add second todo on internal:attr=[placeholder="What needs to be done?"i]
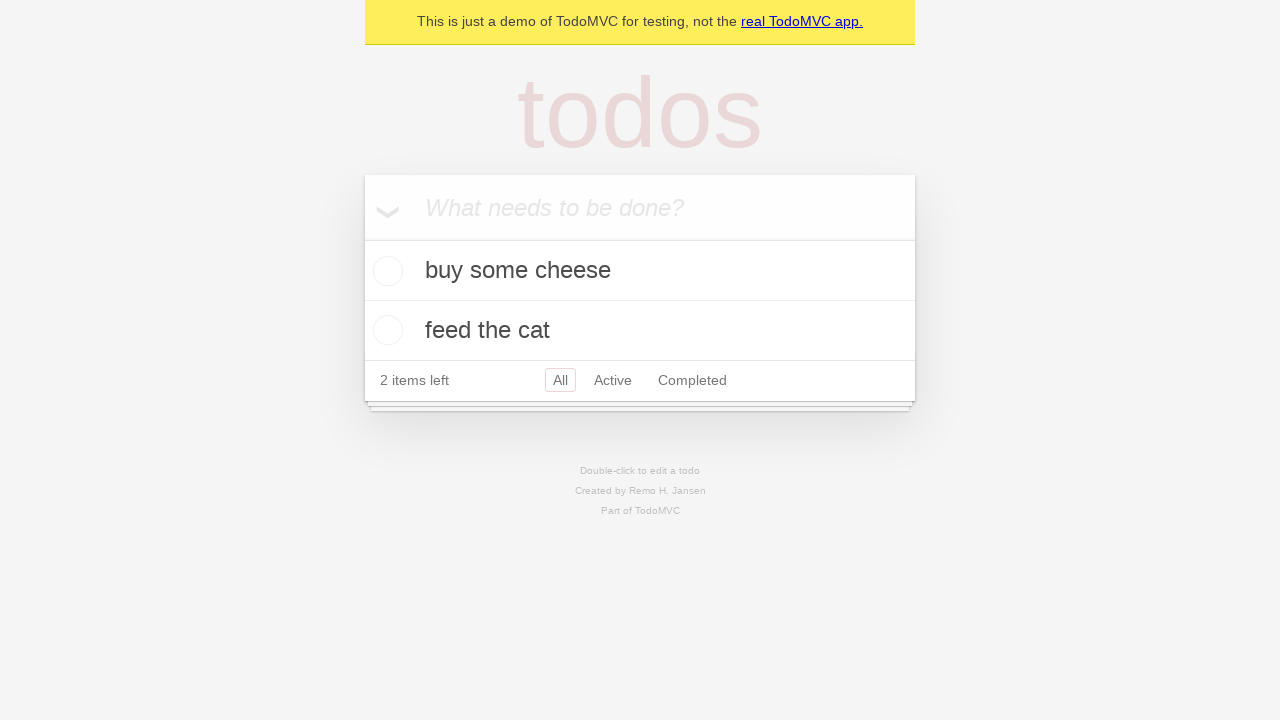

Filled todo input with 'book a doctors appointment' on internal:attr=[placeholder="What needs to be done?"i]
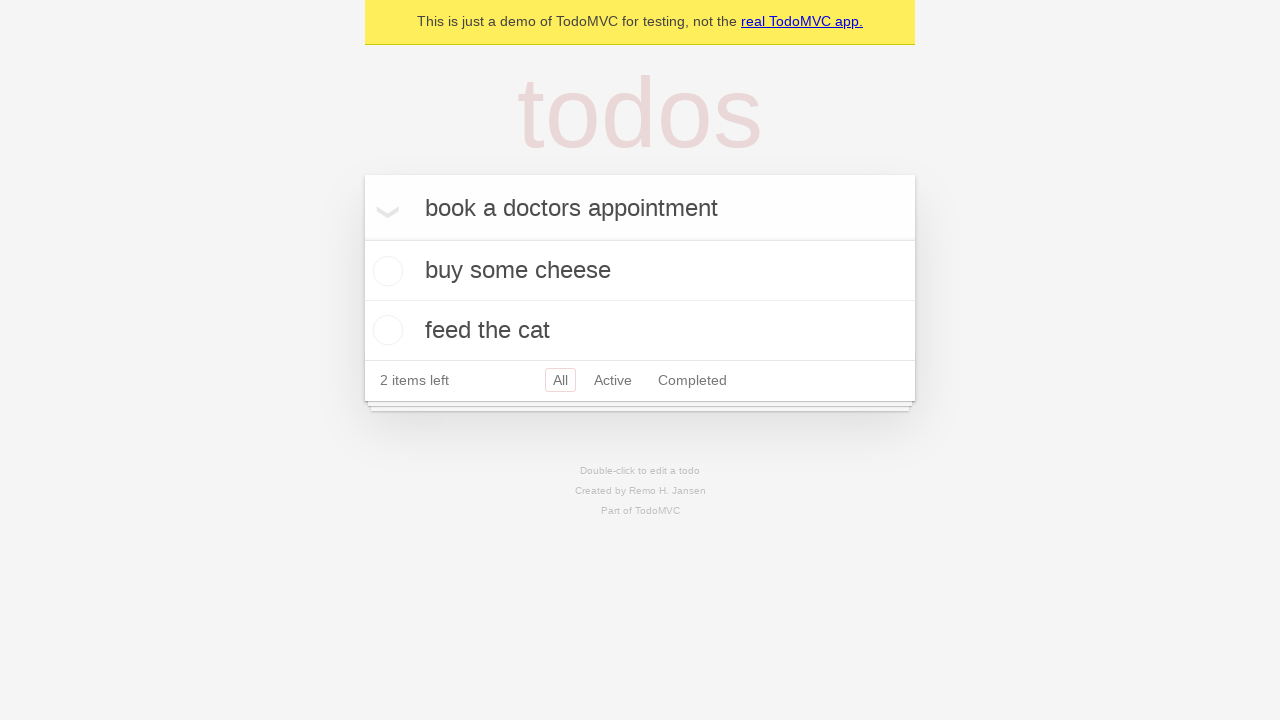

Pressed Enter to add third todo on internal:attr=[placeholder="What needs to be done?"i]
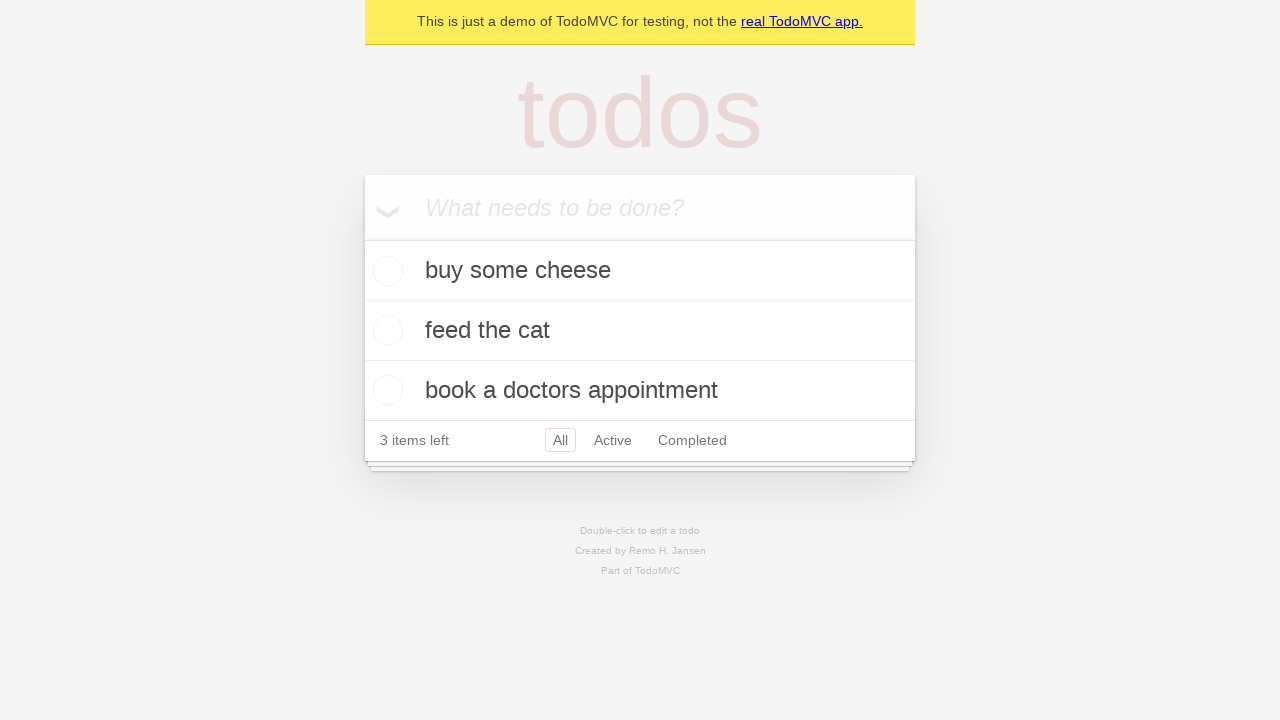

Waited for all 3 todo items to be rendered
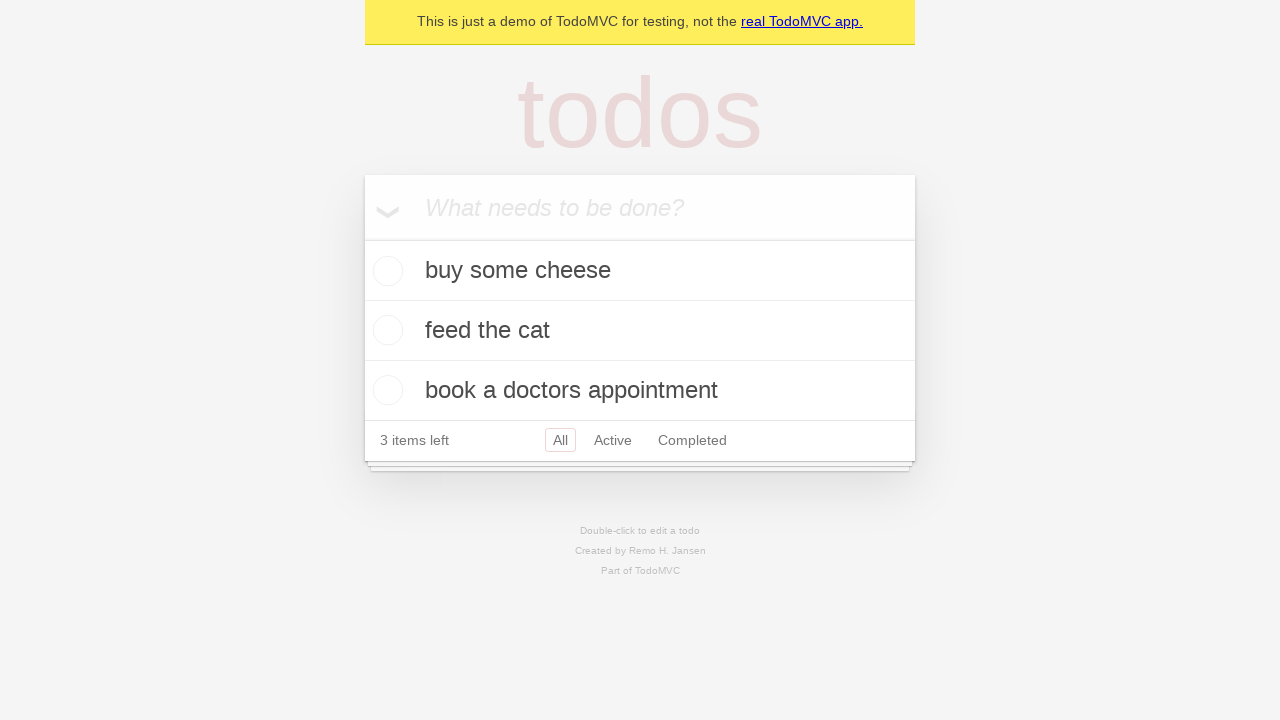

Checked 'Mark all as complete' checkbox to complete all todos at (362, 238) on internal:label="Mark all as complete"i
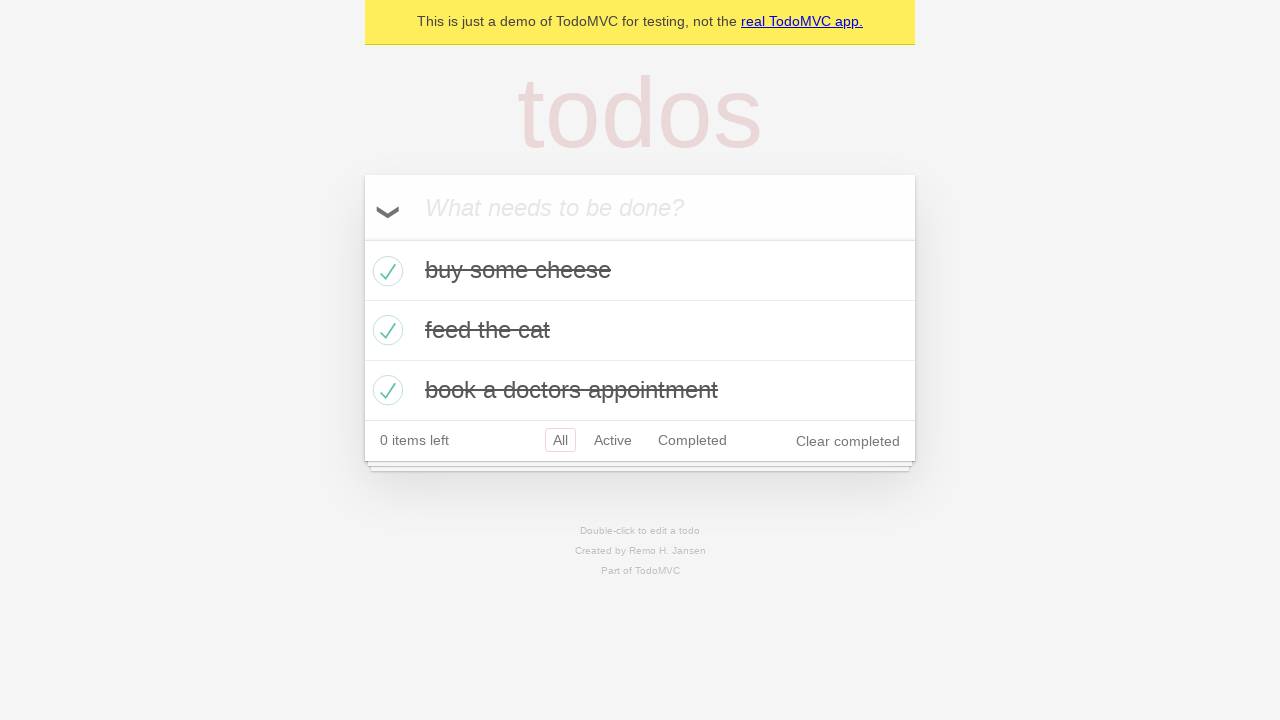

Unchecked the checkbox for first todo item at (385, 271) on internal:testid=[data-testid="todo-item"s] >> nth=0 >> internal:role=checkbox
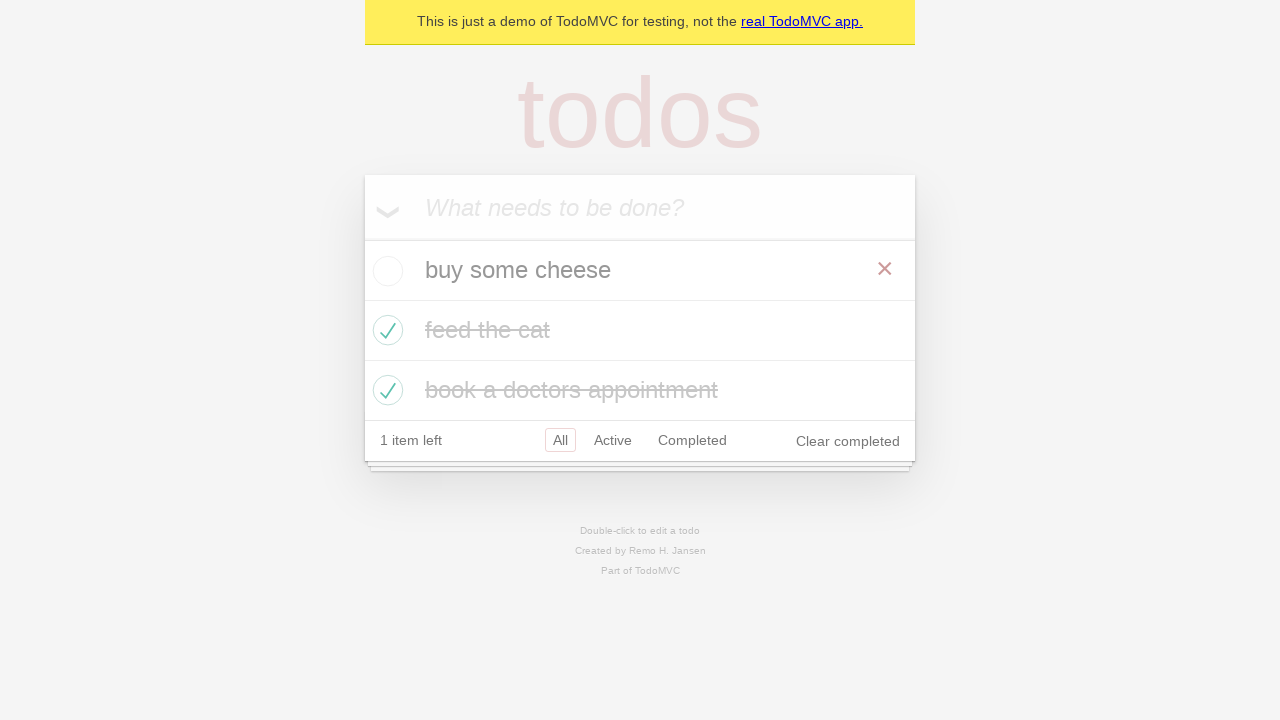

Checked the checkbox for first todo item again at (385, 271) on internal:testid=[data-testid="todo-item"s] >> nth=0 >> internal:role=checkbox
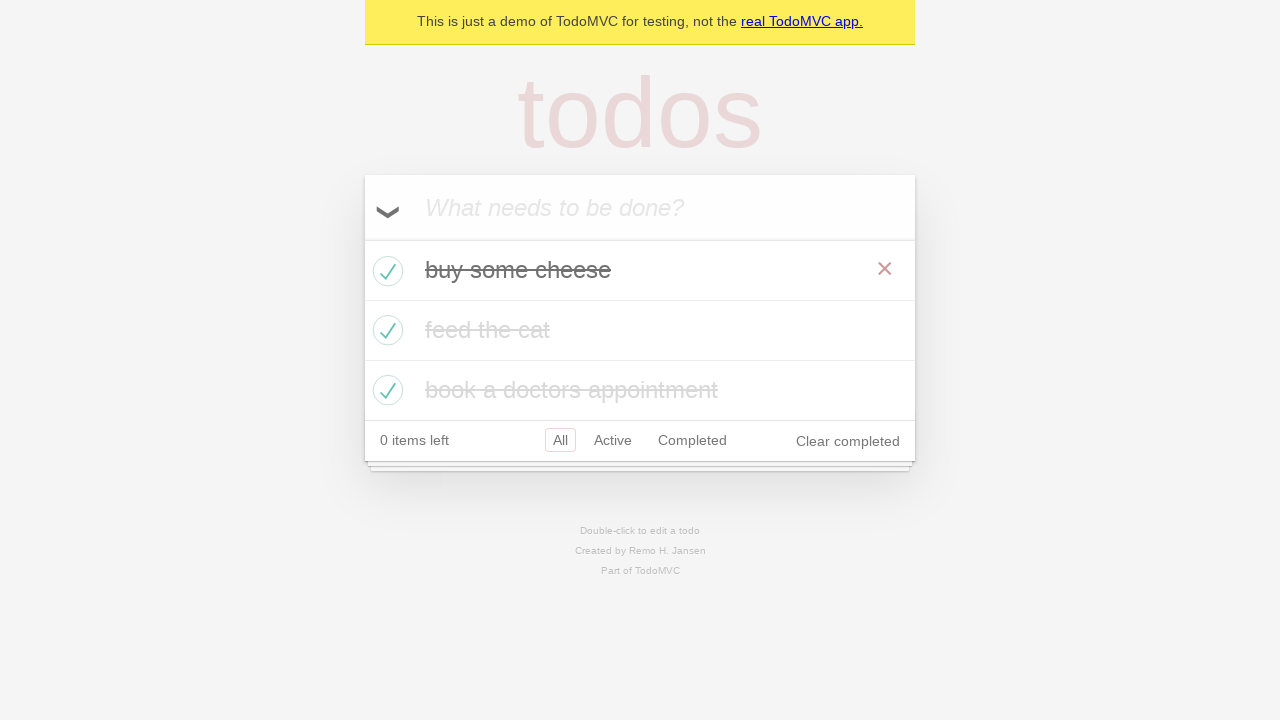

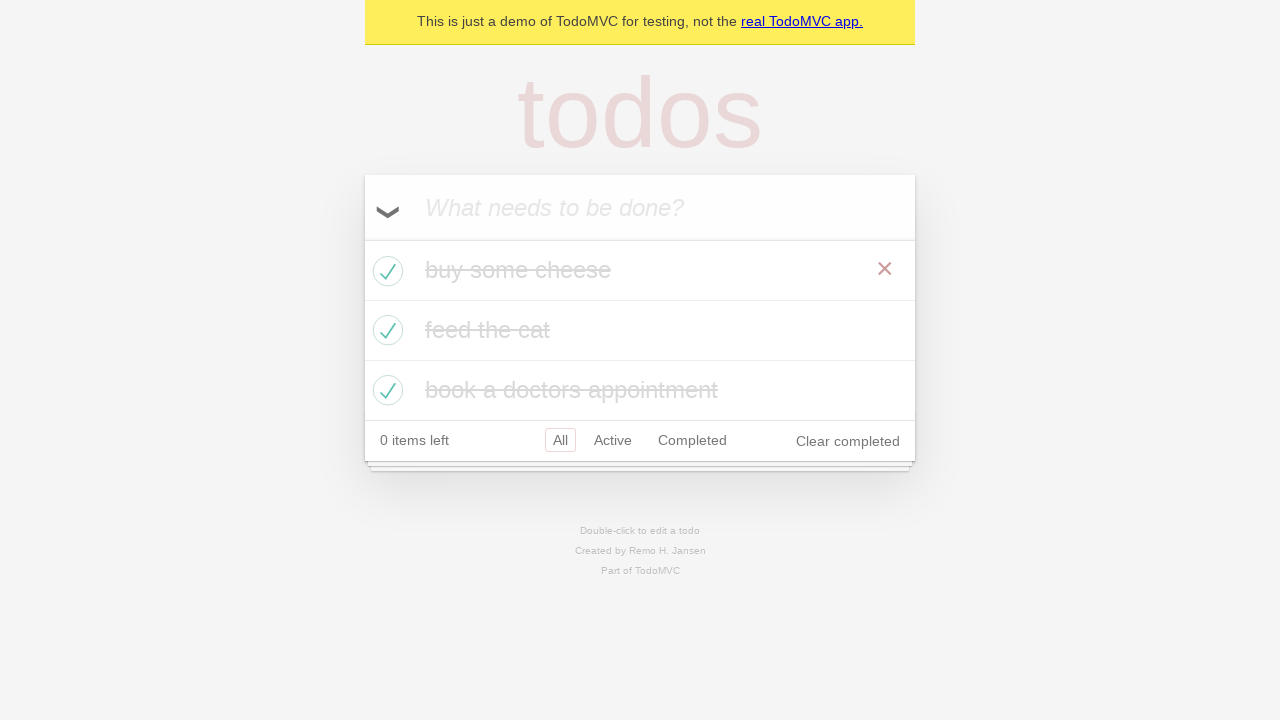